Navigates to Hepsiburada homepage to verify the page loads successfully

Starting URL: https://hepsiburada.com

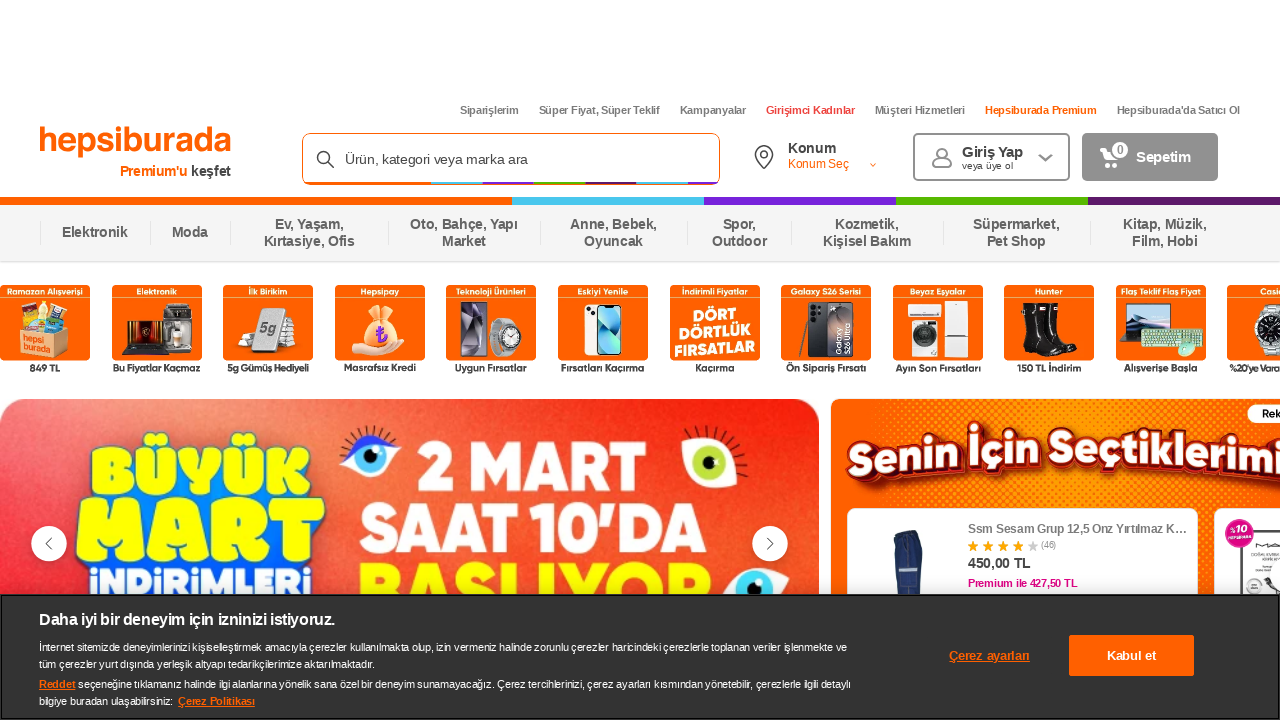

Waited for Hepsiburada homepage DOM to load
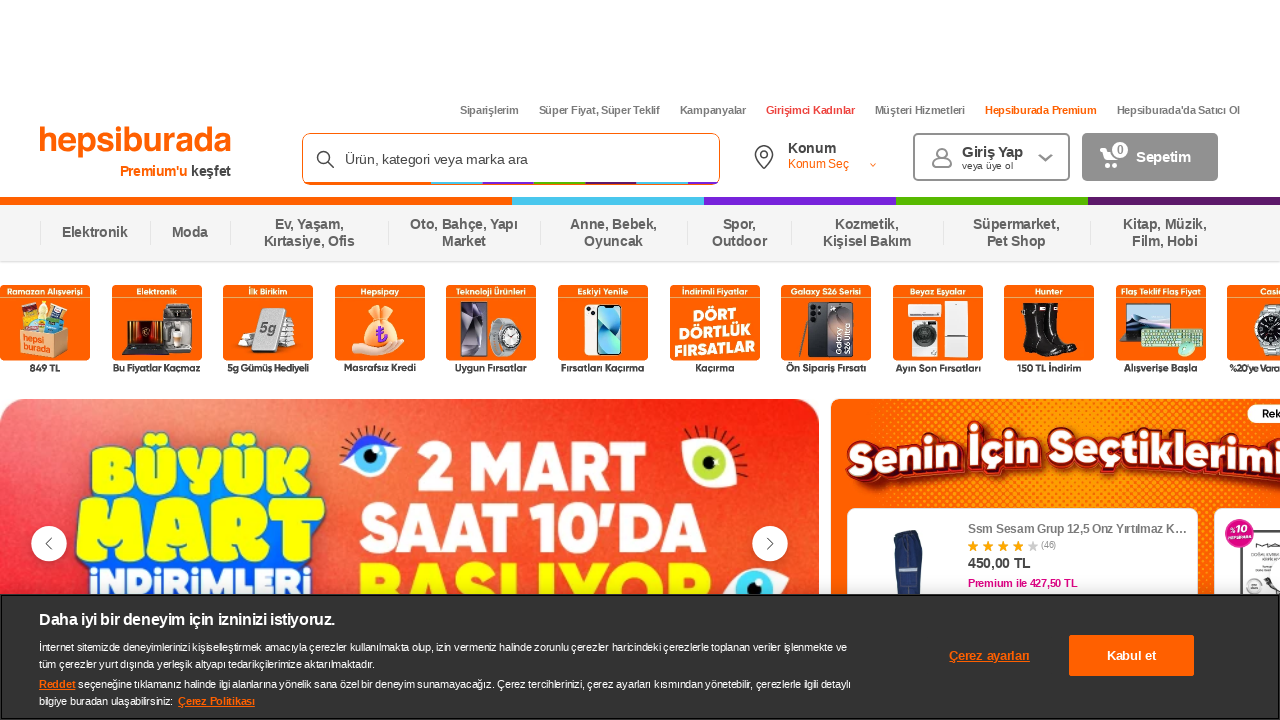

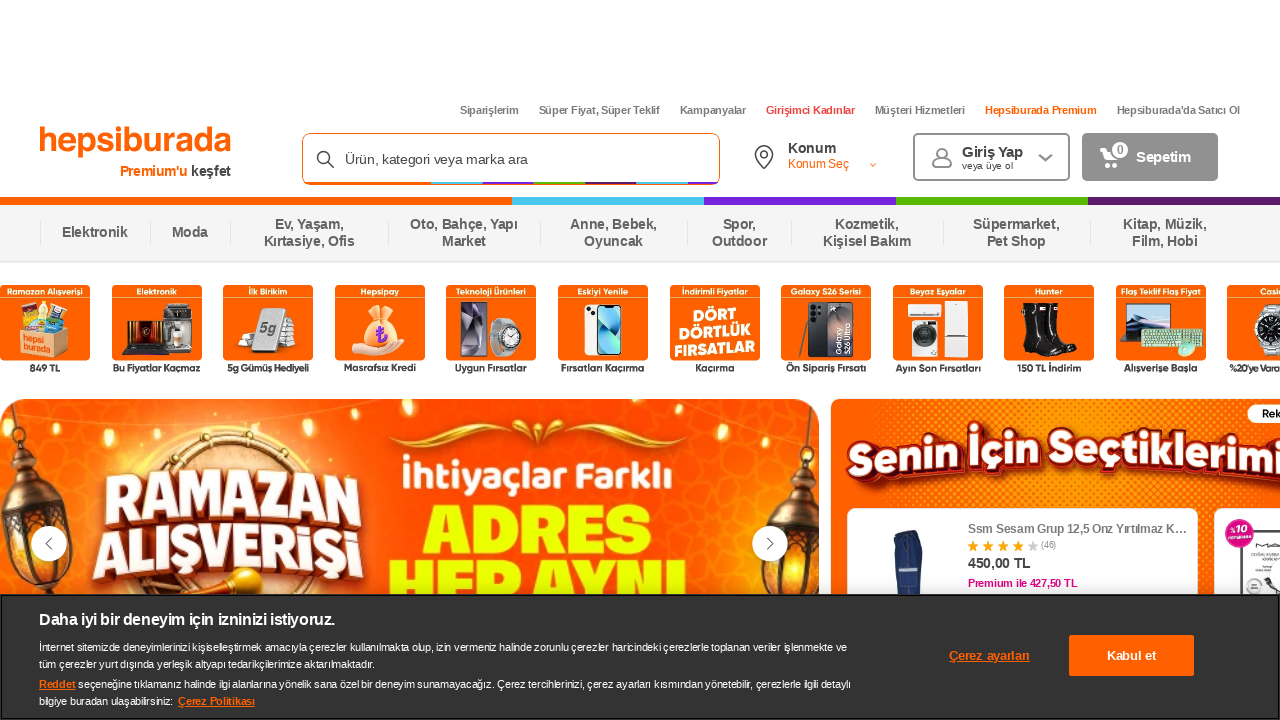